Navigates to the Scale Up Institute Northern Ireland companies page and verifies that company information is displayed

Starting URL: https://www.scaleupinstitute.org.uk/scaleup-companies-northern-ireland/

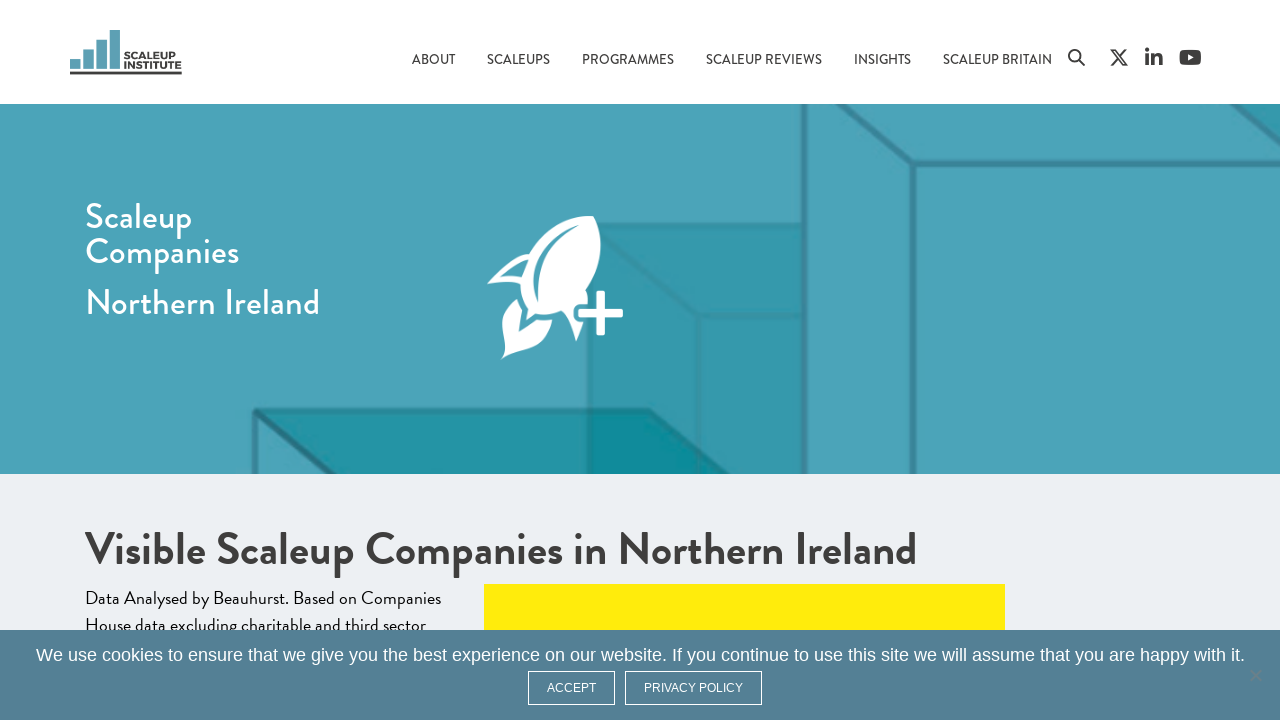

Navigated to Scale Up Institute Northern Ireland companies page
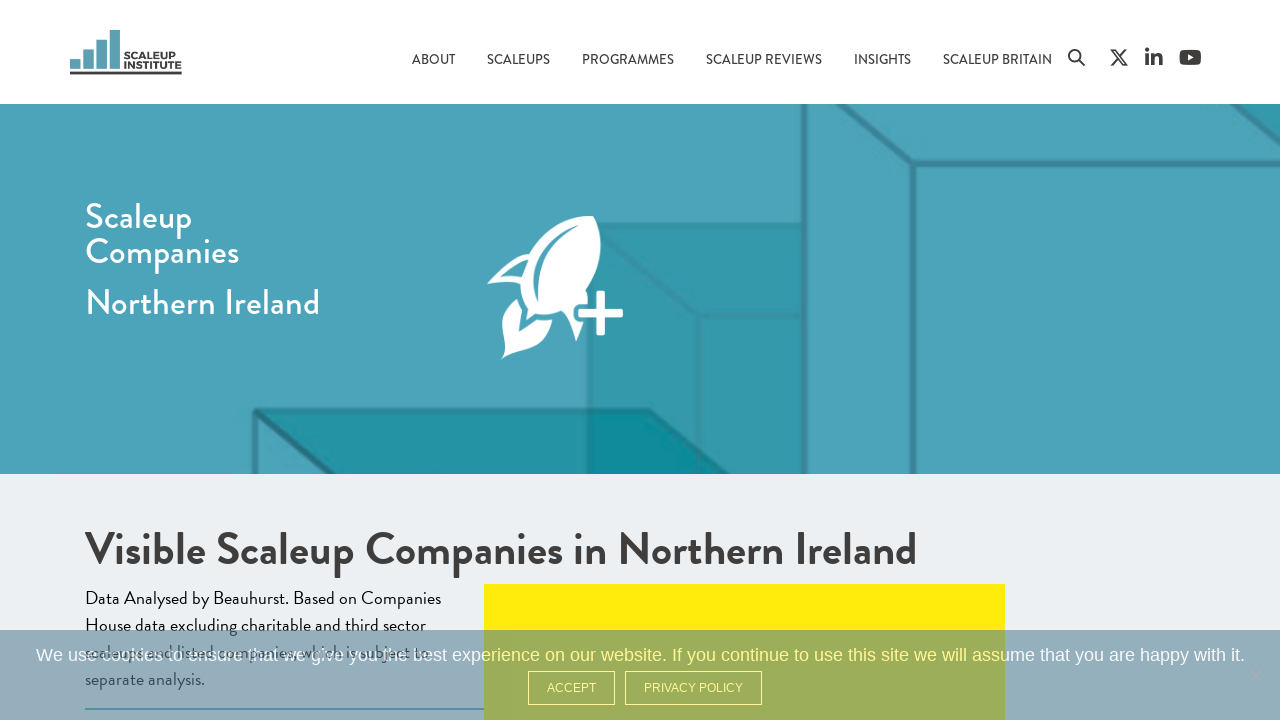

Company information loaded on the page
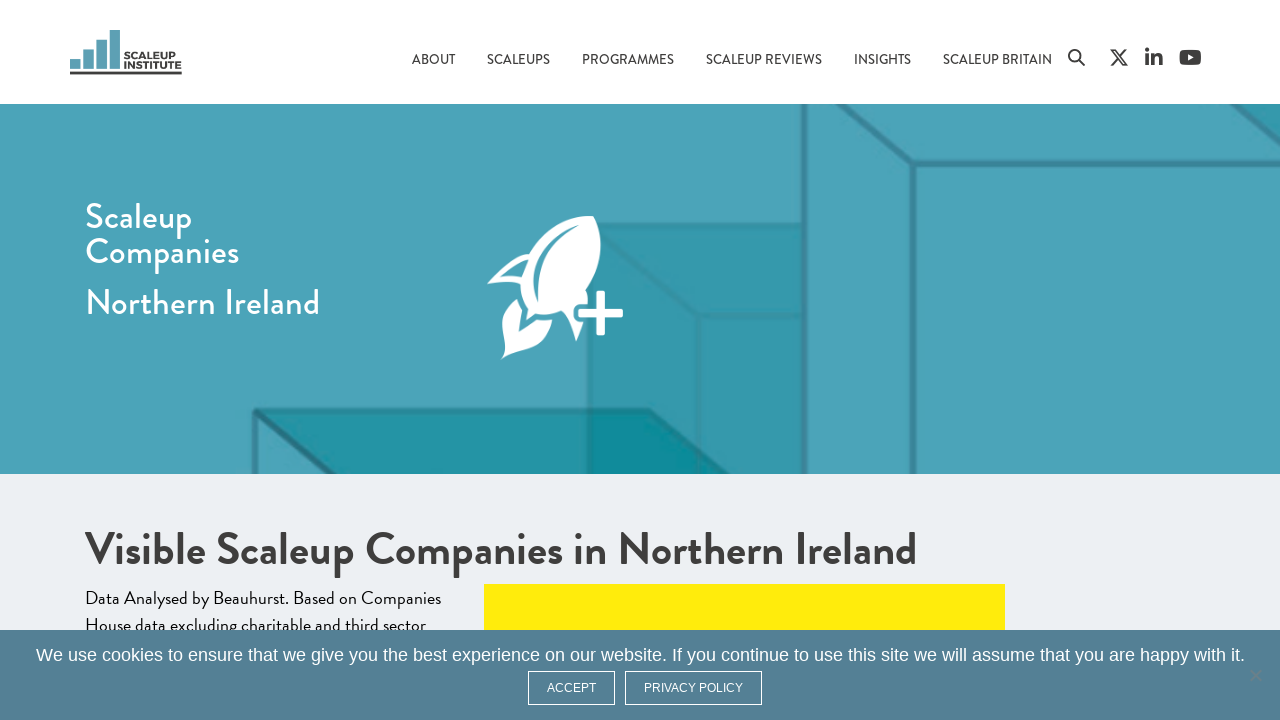

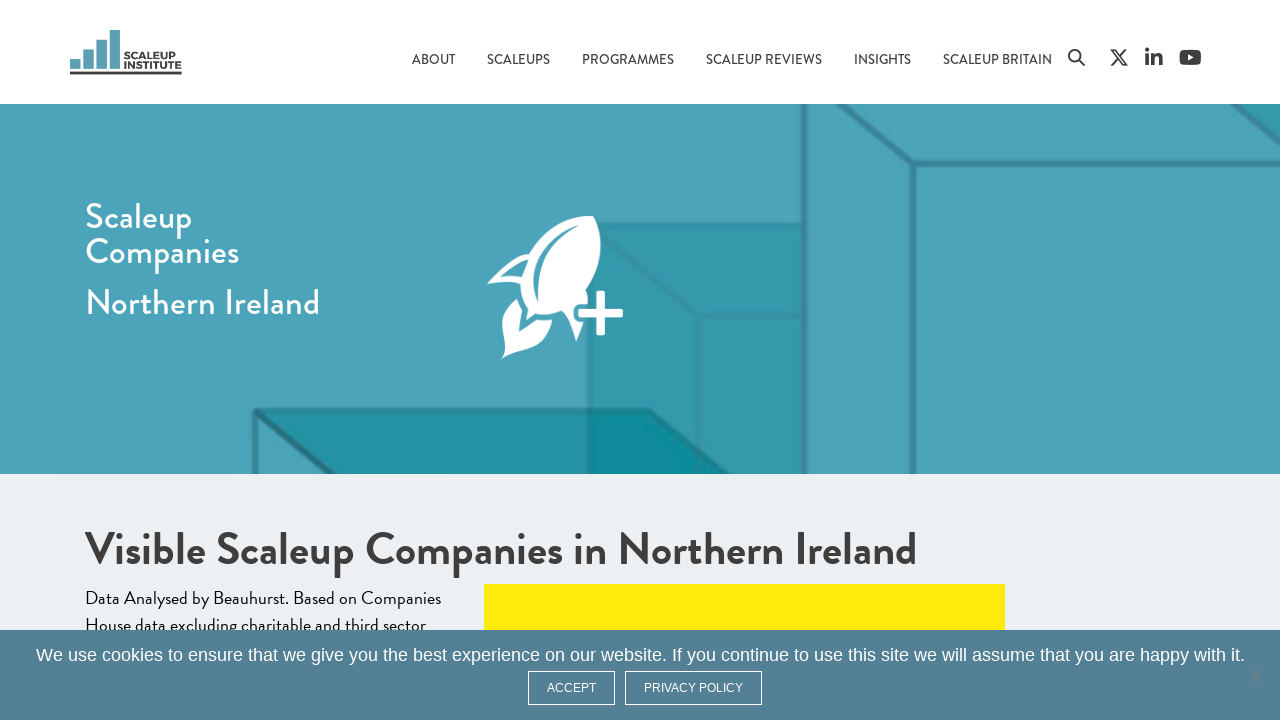